Tests drag and drop functionality by moving multiple photo elements to trash and then restoring one back to the gallery

Starting URL: https://www.globalsqa.com/demo-site/draganddrop

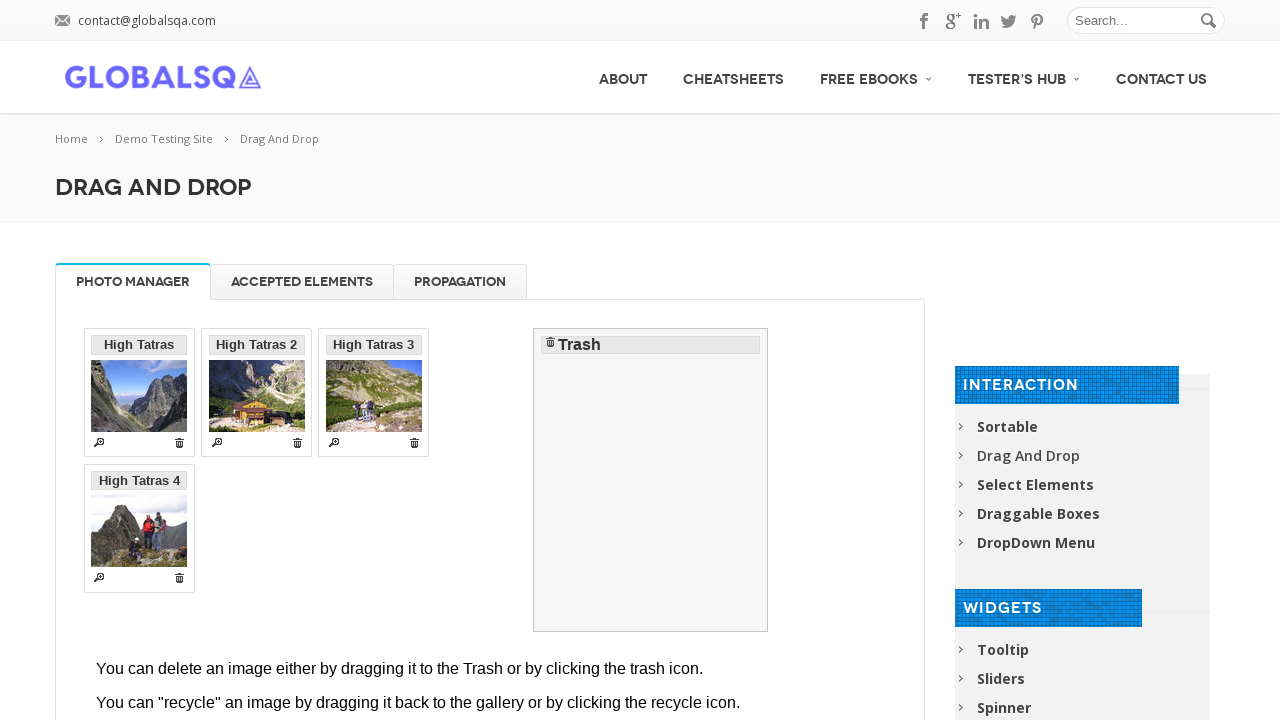

Located Photo Manager iframe
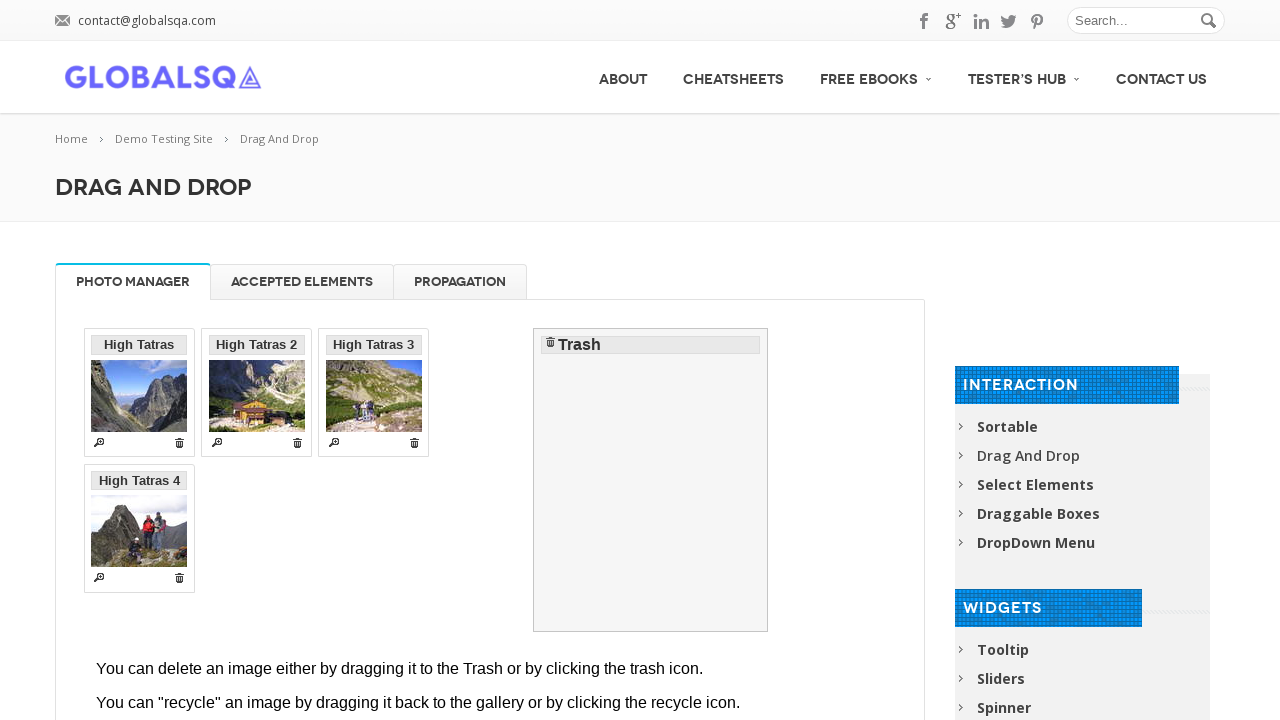

Located first photo in gallery
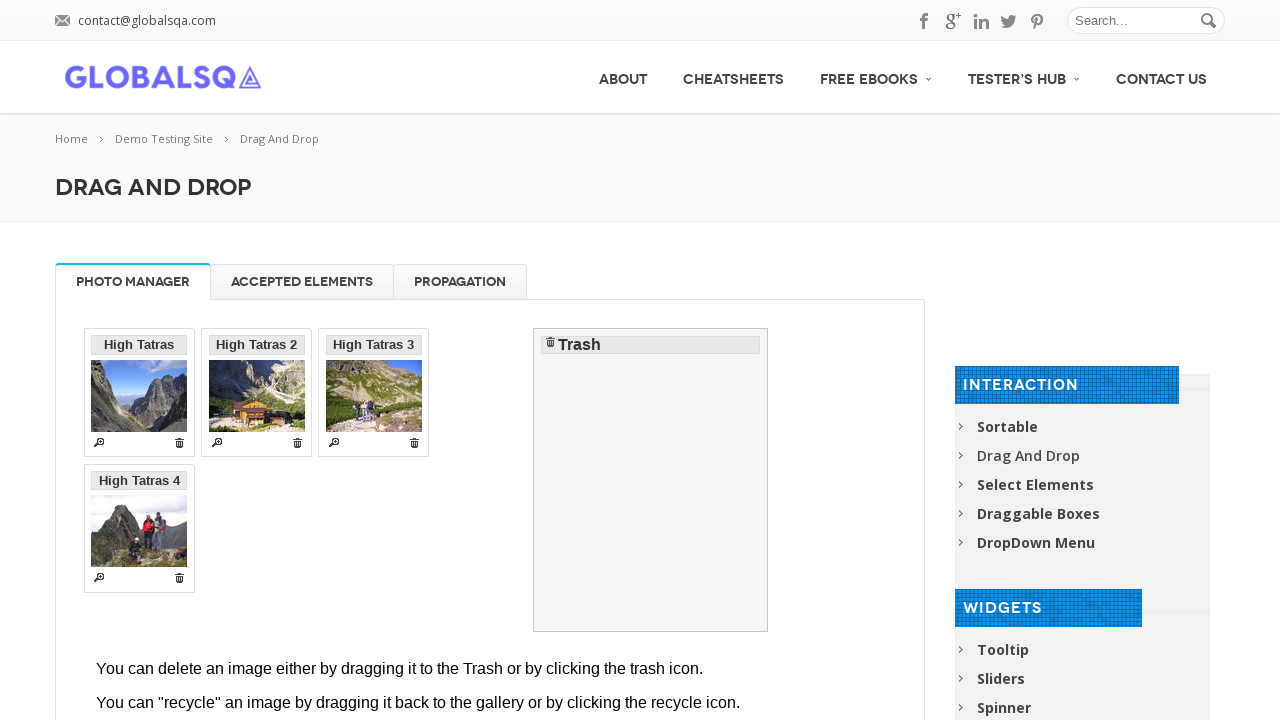

Located trash container
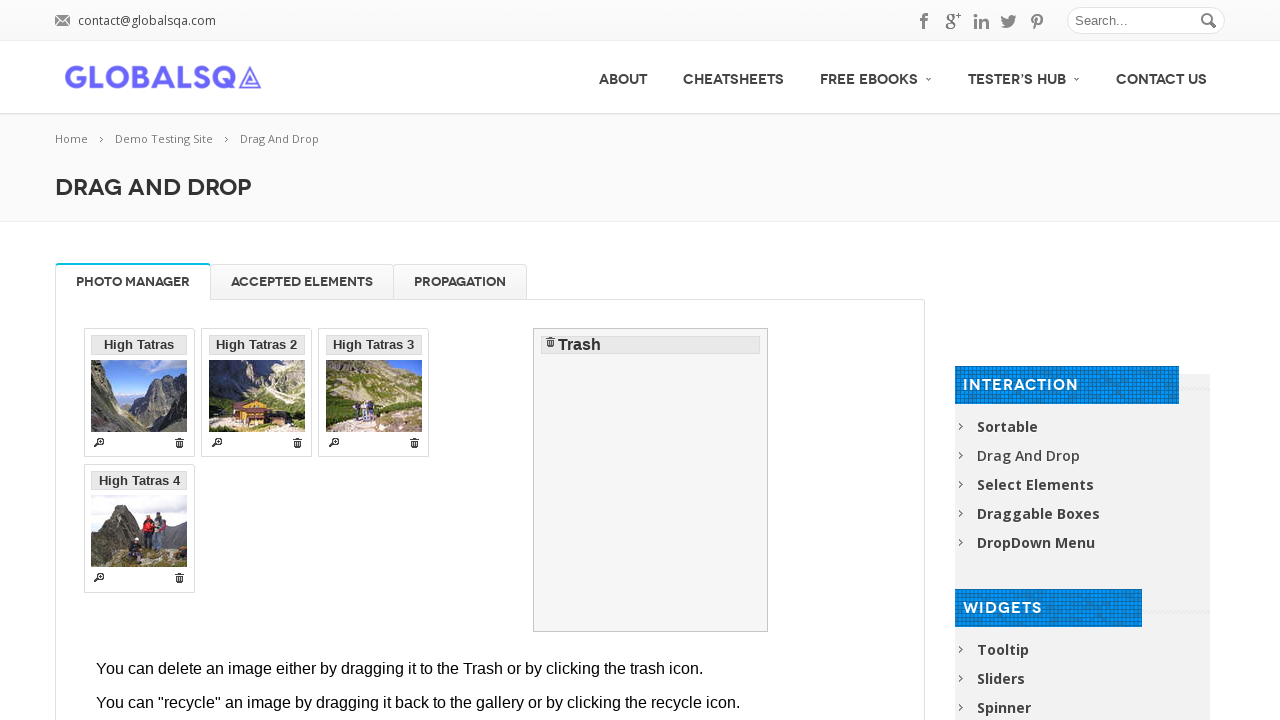

Dragged first photo to trash at (651, 480)
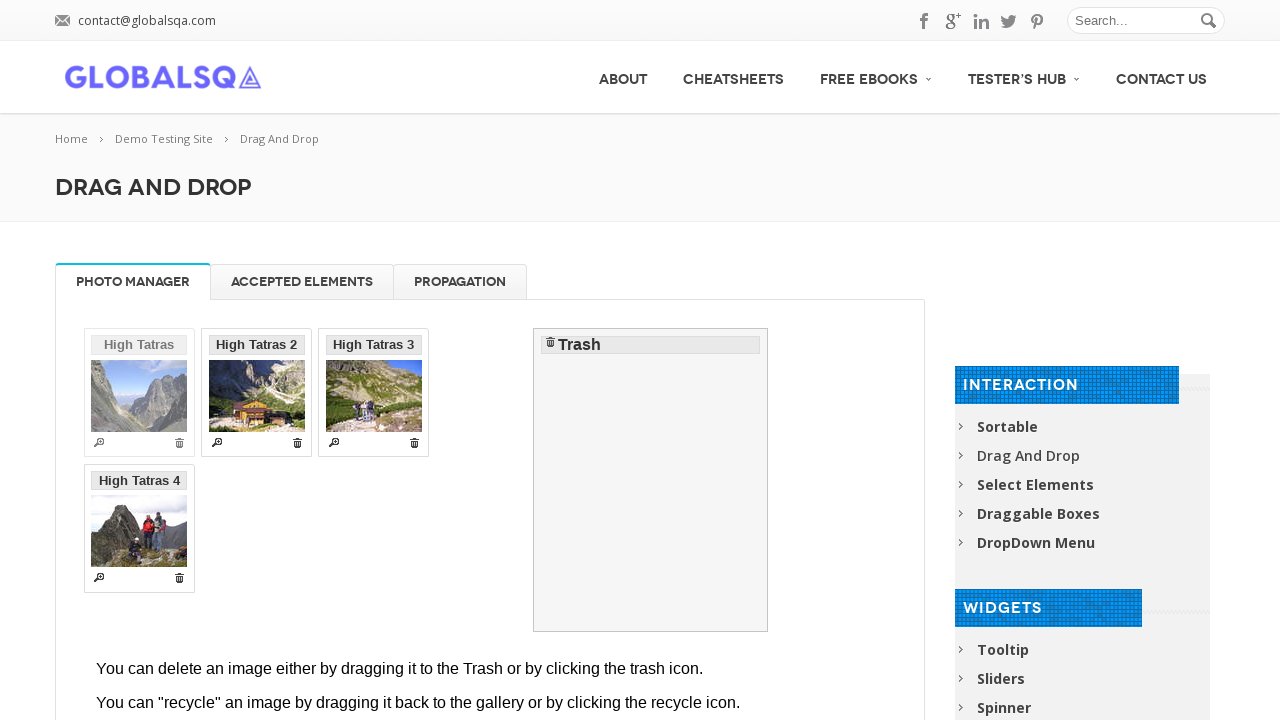

Located second photo in gallery
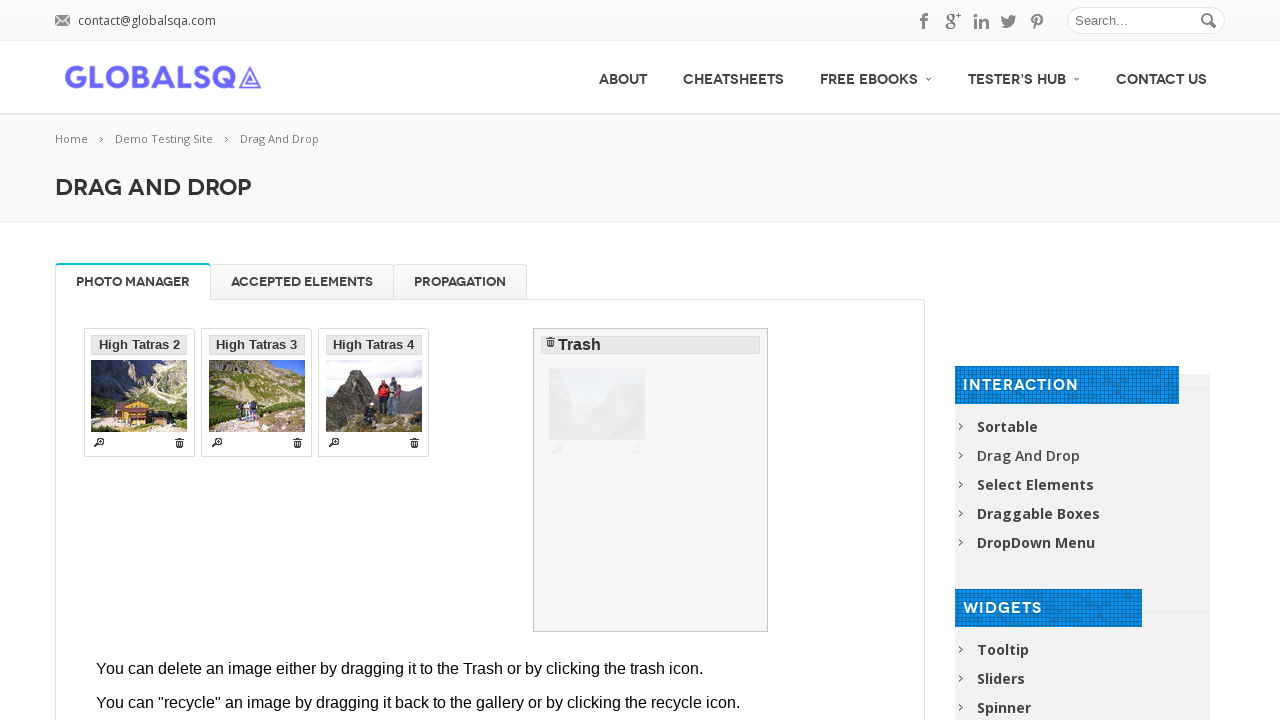

Dragged second photo to trash at (651, 480)
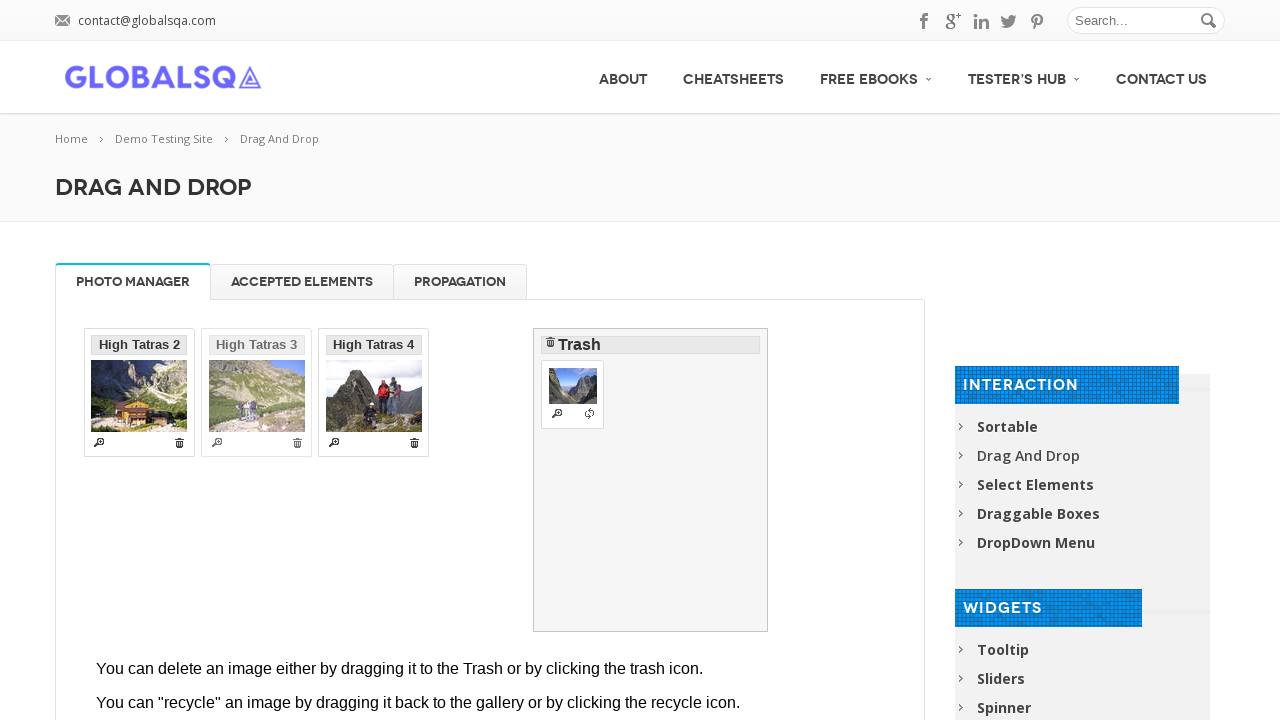

Located 'High Tatras 4' photo
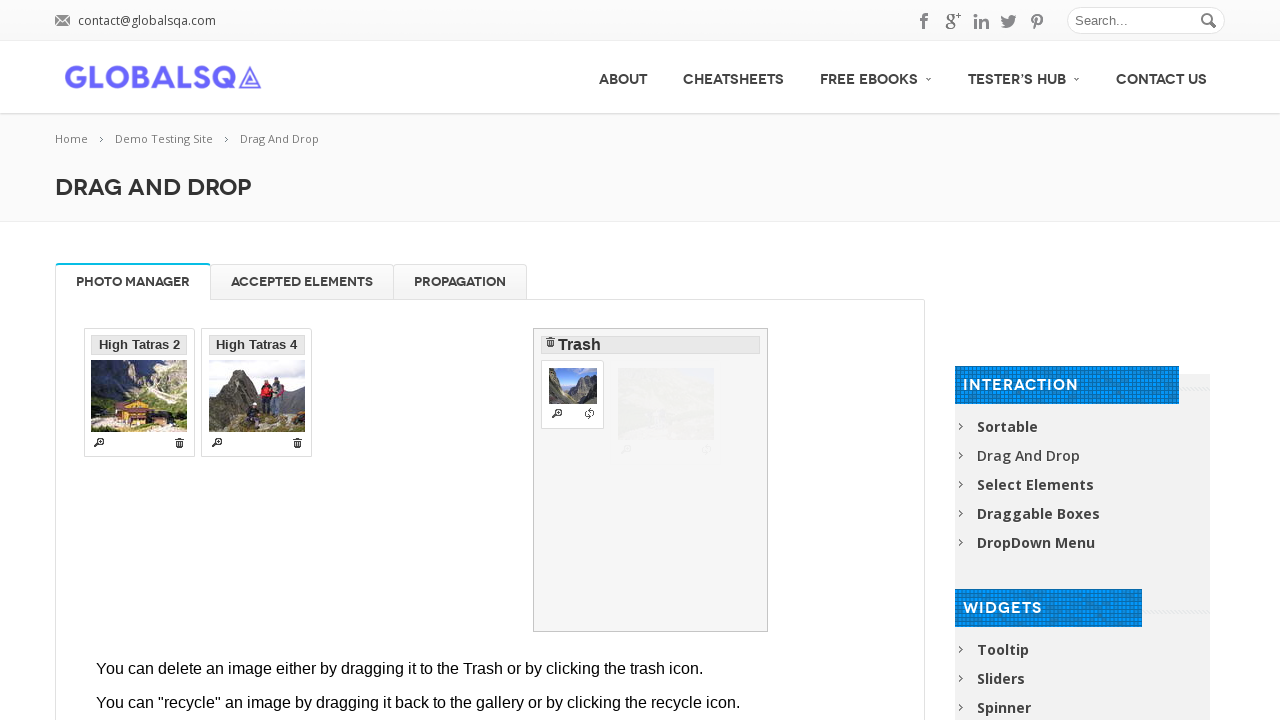

Dragged 'High Tatras 4' photo to trash at (651, 480)
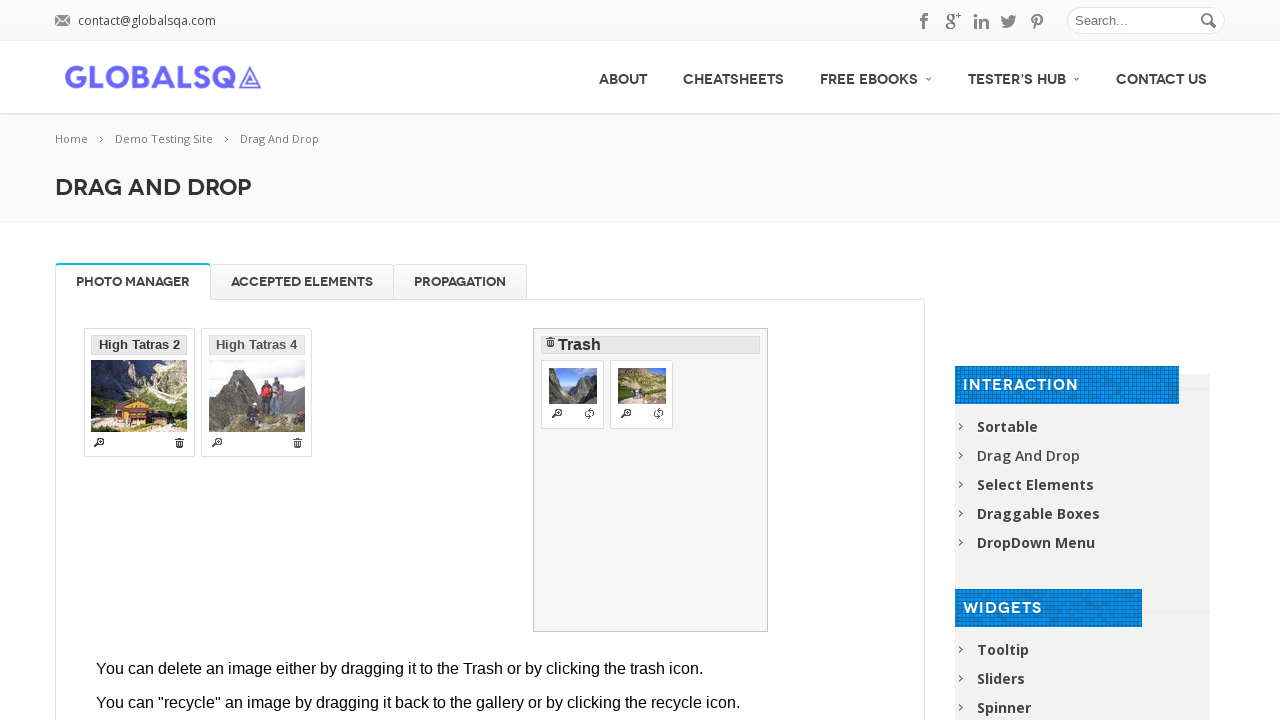

Located 'The peaks of High Tatras' photo in trash
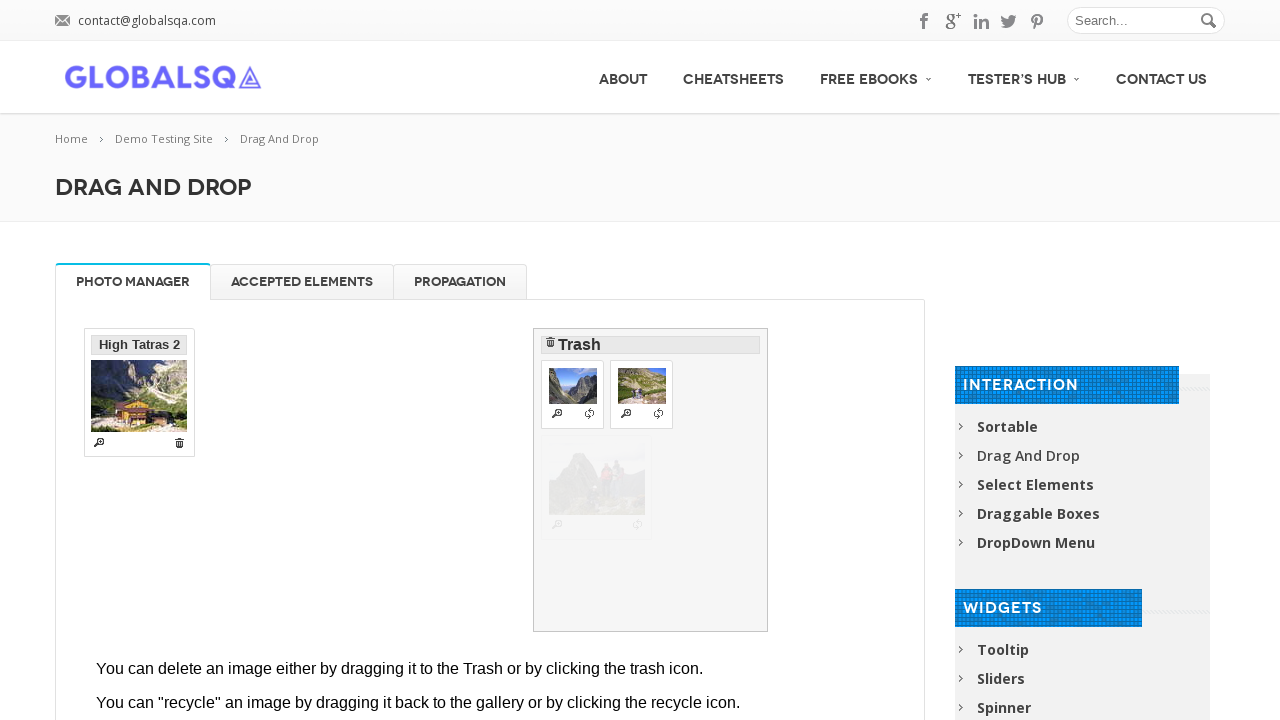

Located gallery container
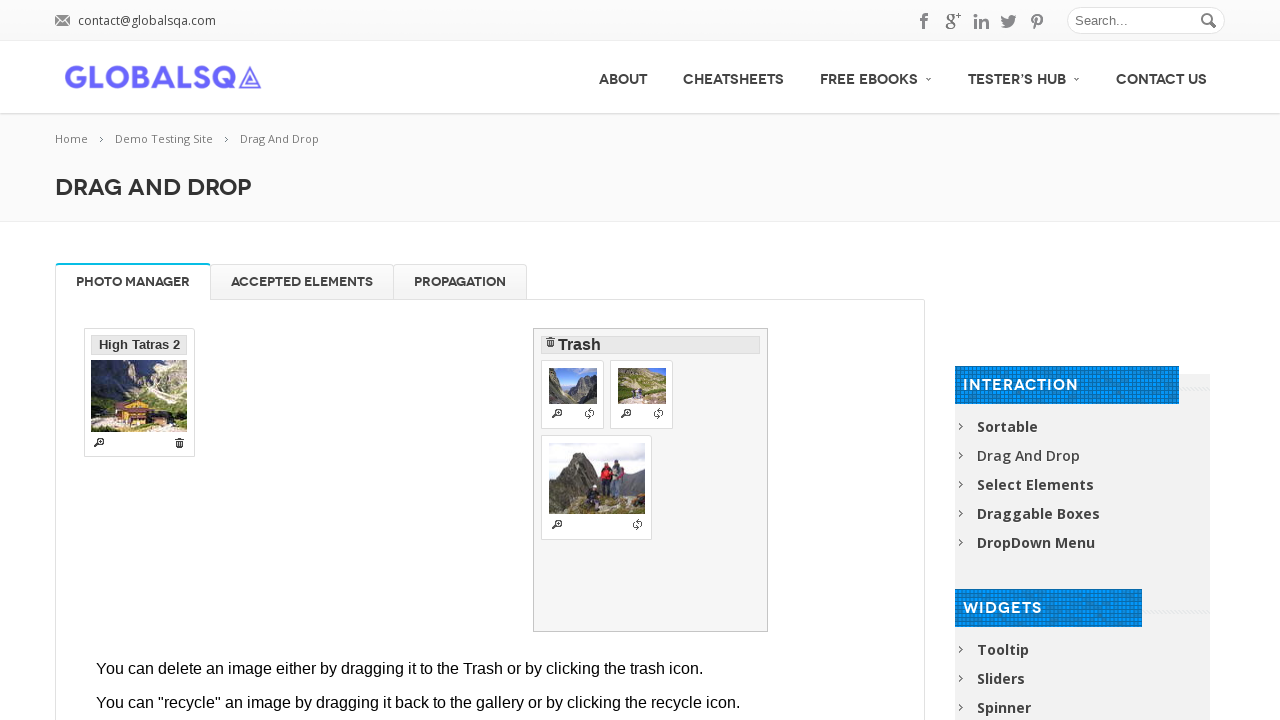

Dragged 'The peaks of High Tatras' photo back to gallery at (306, 424)
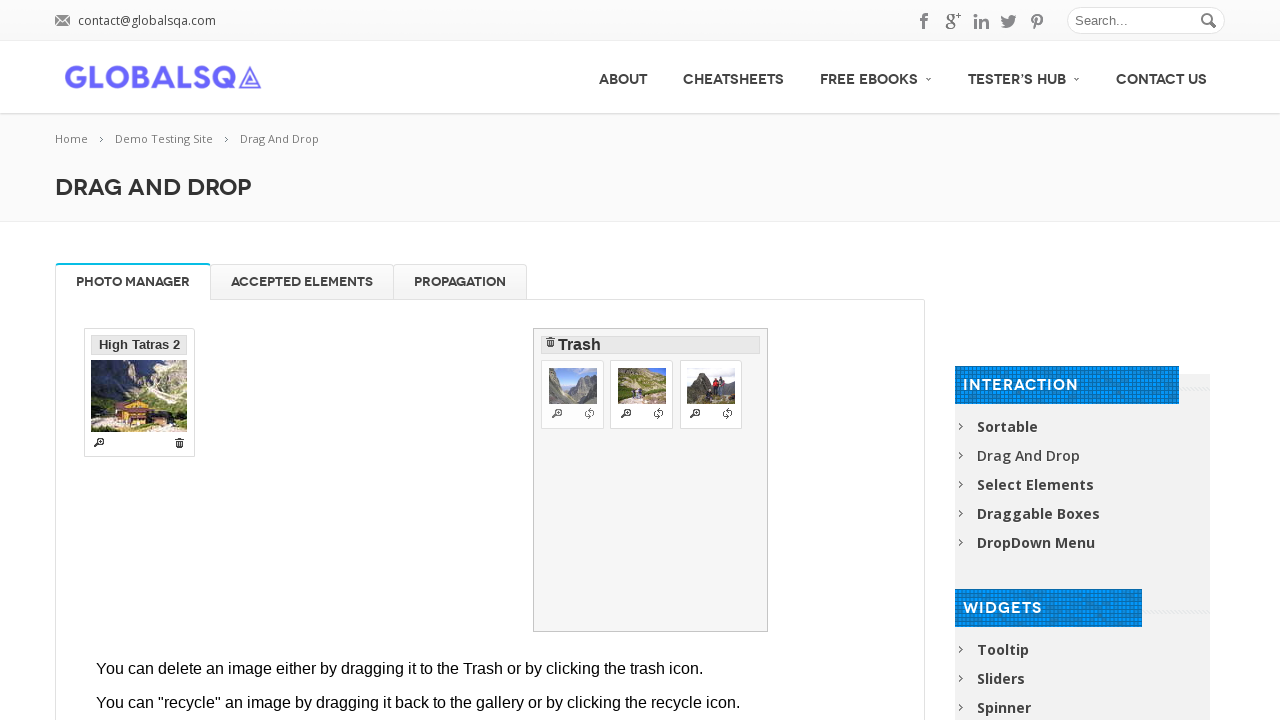

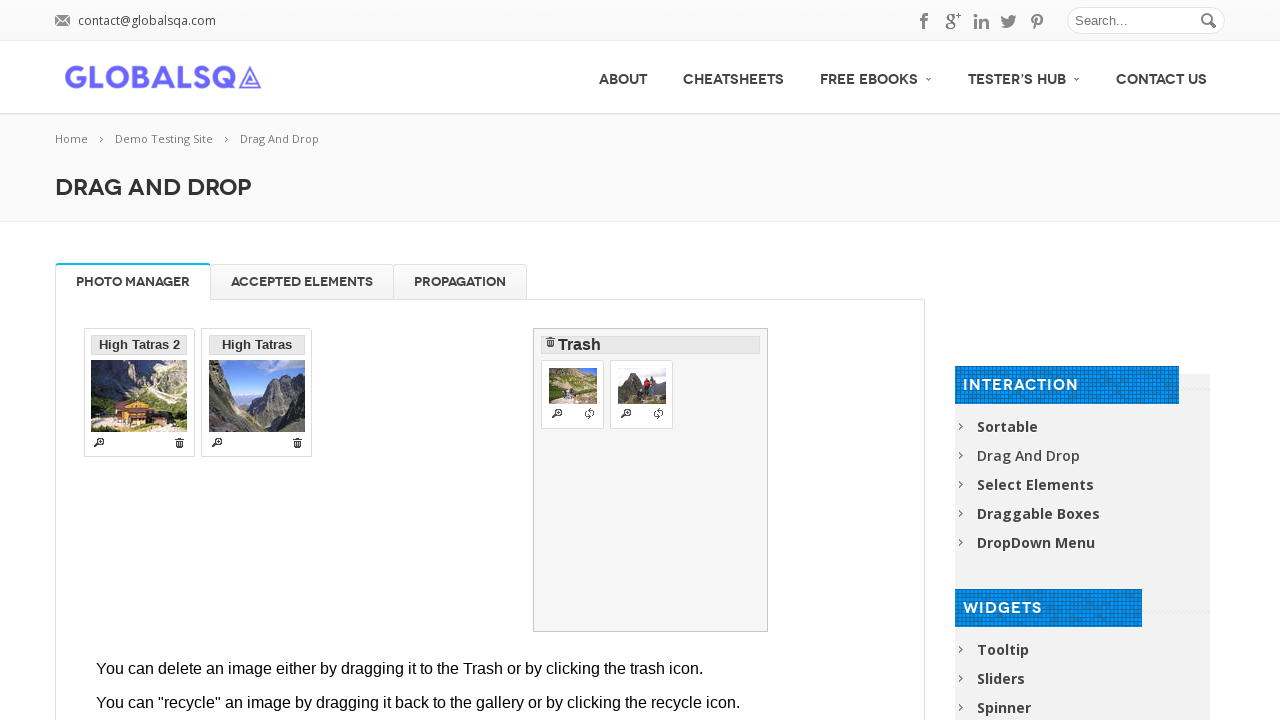